Tests negative scenario for alert handling by entering the full alert message instead of just the extracted password.

Starting URL: https://savkk.github.io/selenium-practice/

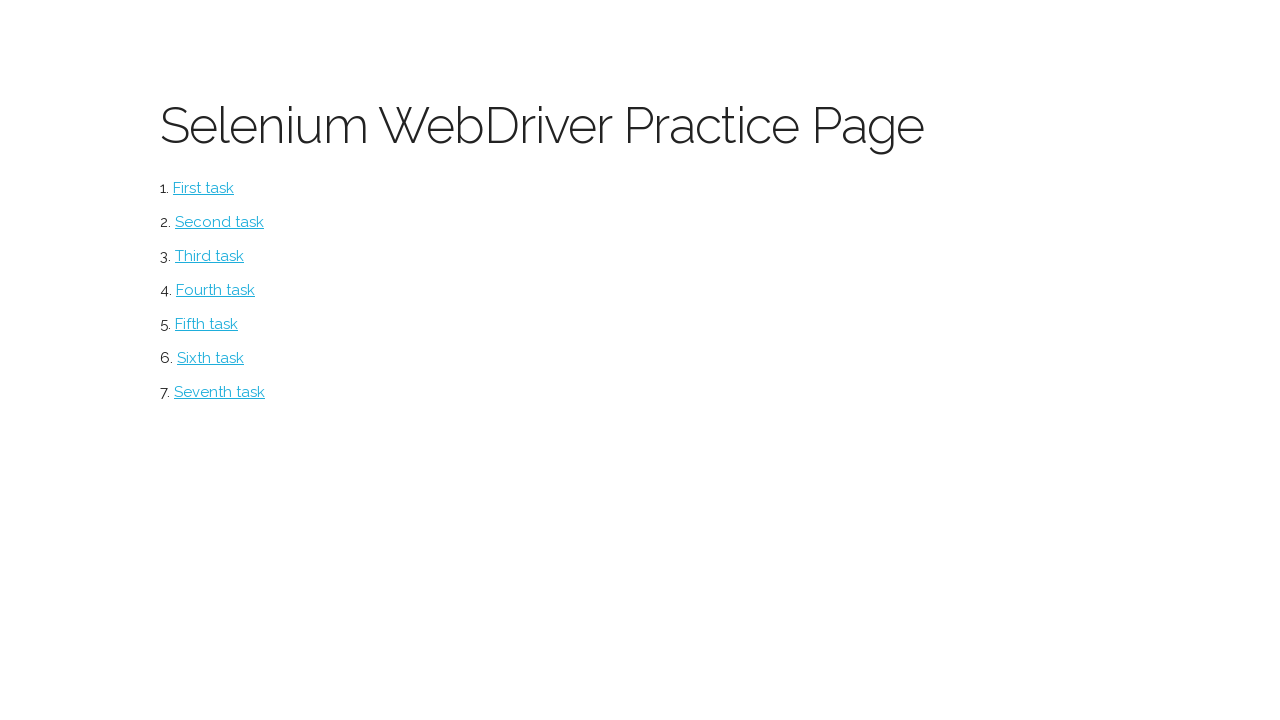

Clicked on Alerts menu item at (210, 358) on #alerts
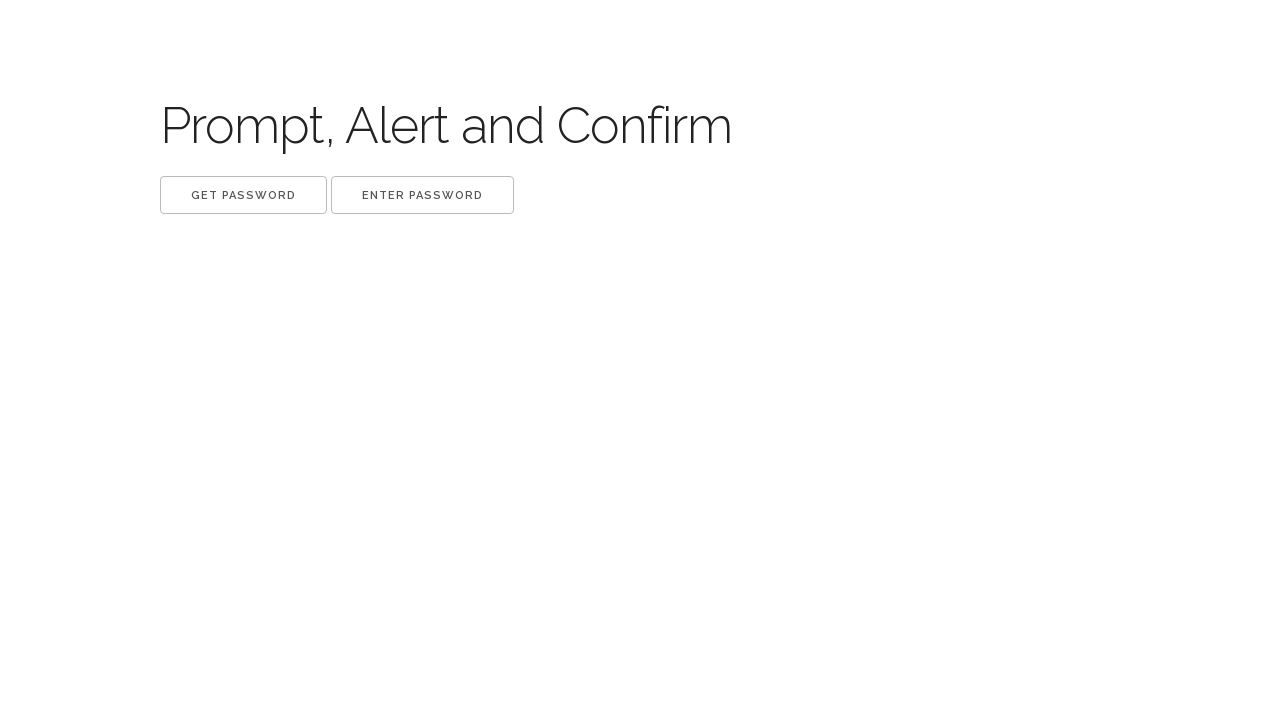

Clicked get button to trigger alert dialog at (244, 195) on button.get
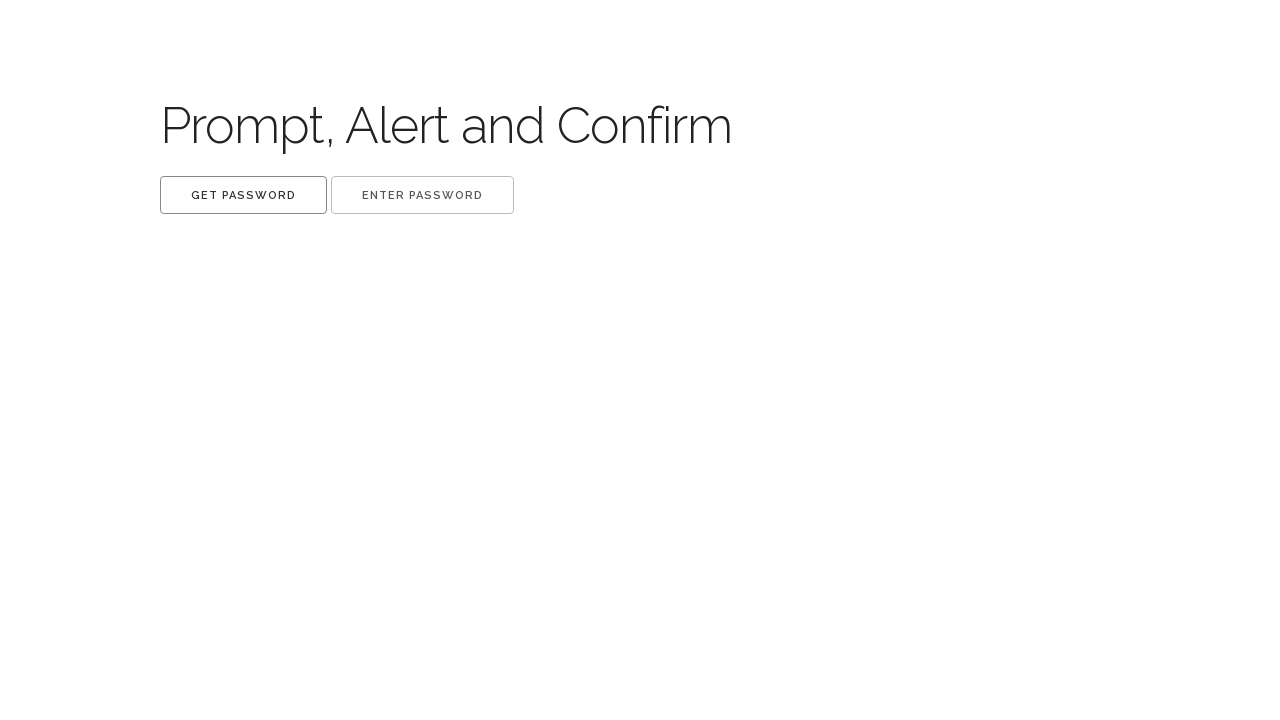

Waited 500ms for dialog to complete
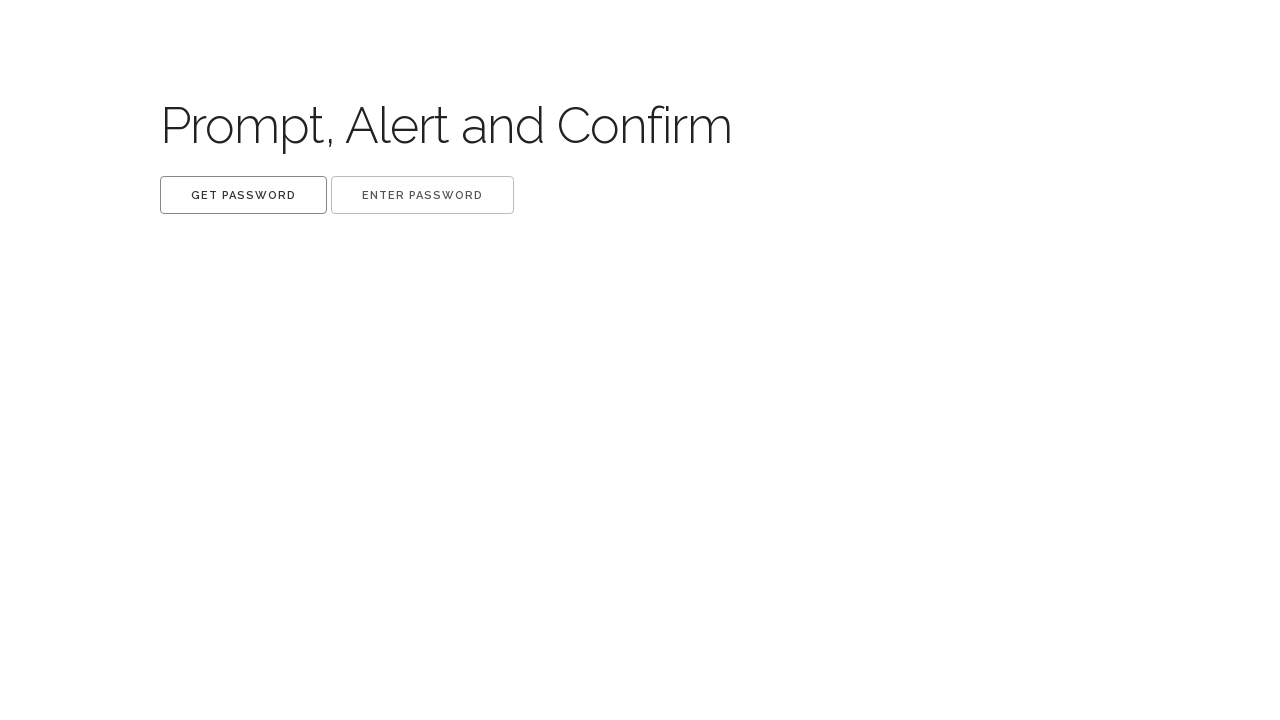

Captured alert message and set password to full message (negative test): 'Your password: 1ndy0u5d3x7'
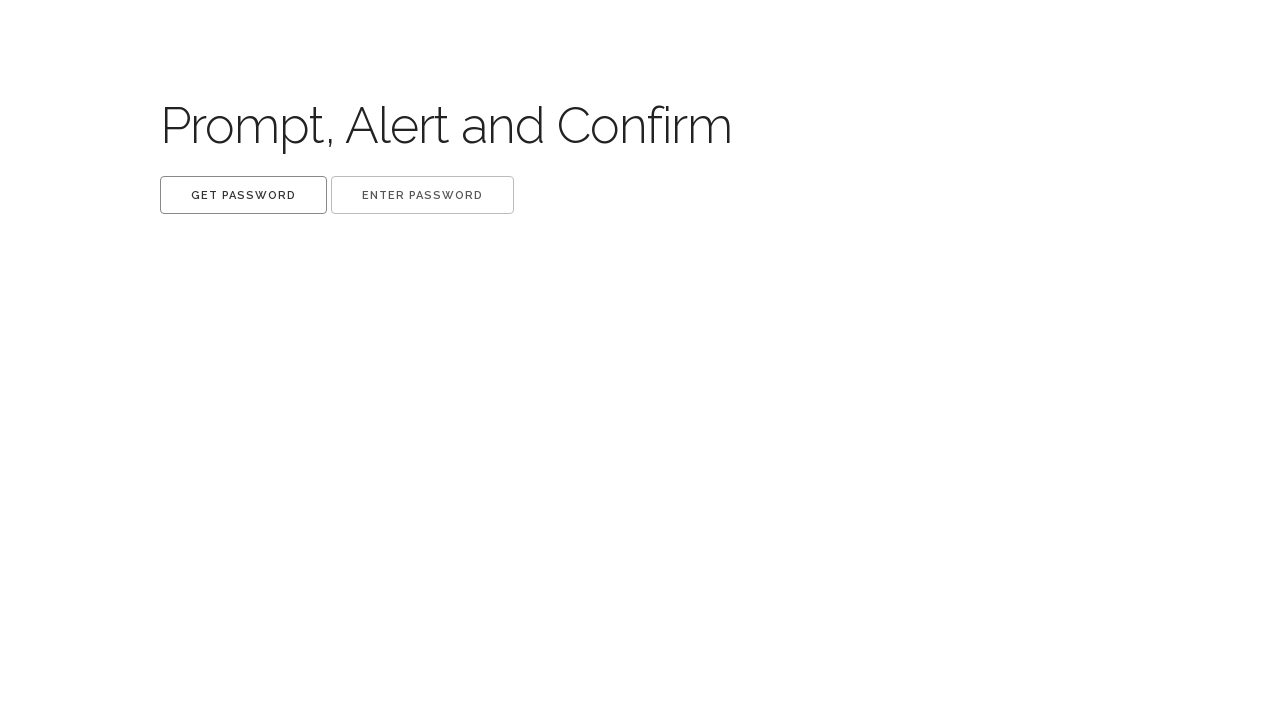

Clicked set button to trigger prompt dialog and entered full alert message at (422, 195) on button.set
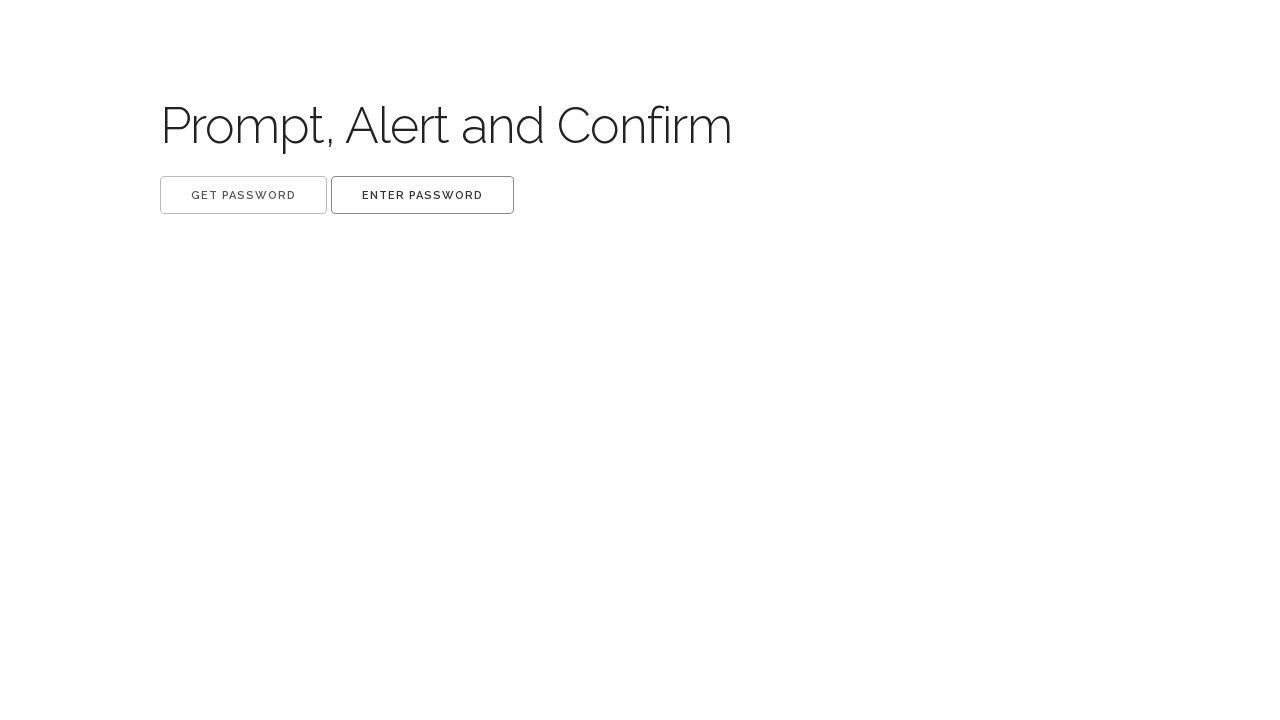

Waited 500ms for prompt dialog to complete
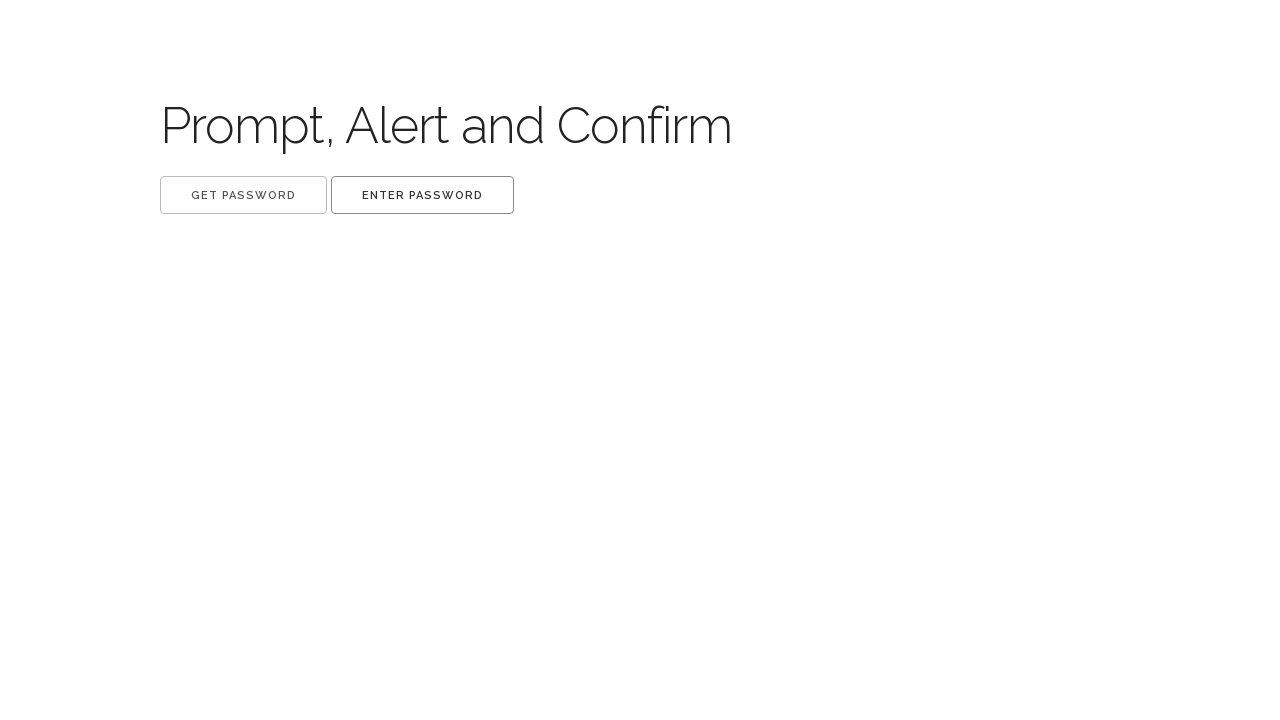

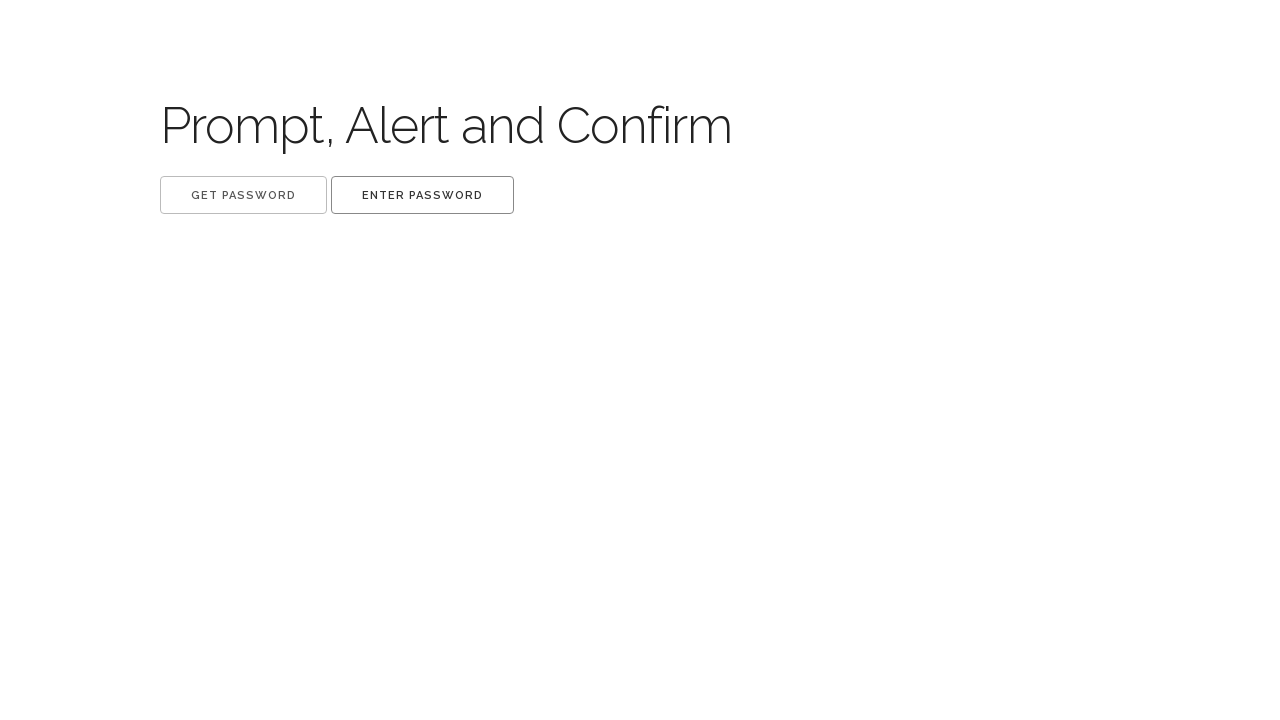